Tests a web form by filling a text input field and submitting the form to verify the submission message

Starting URL: https://www.selenium.dev/selenium/web/web-form.html

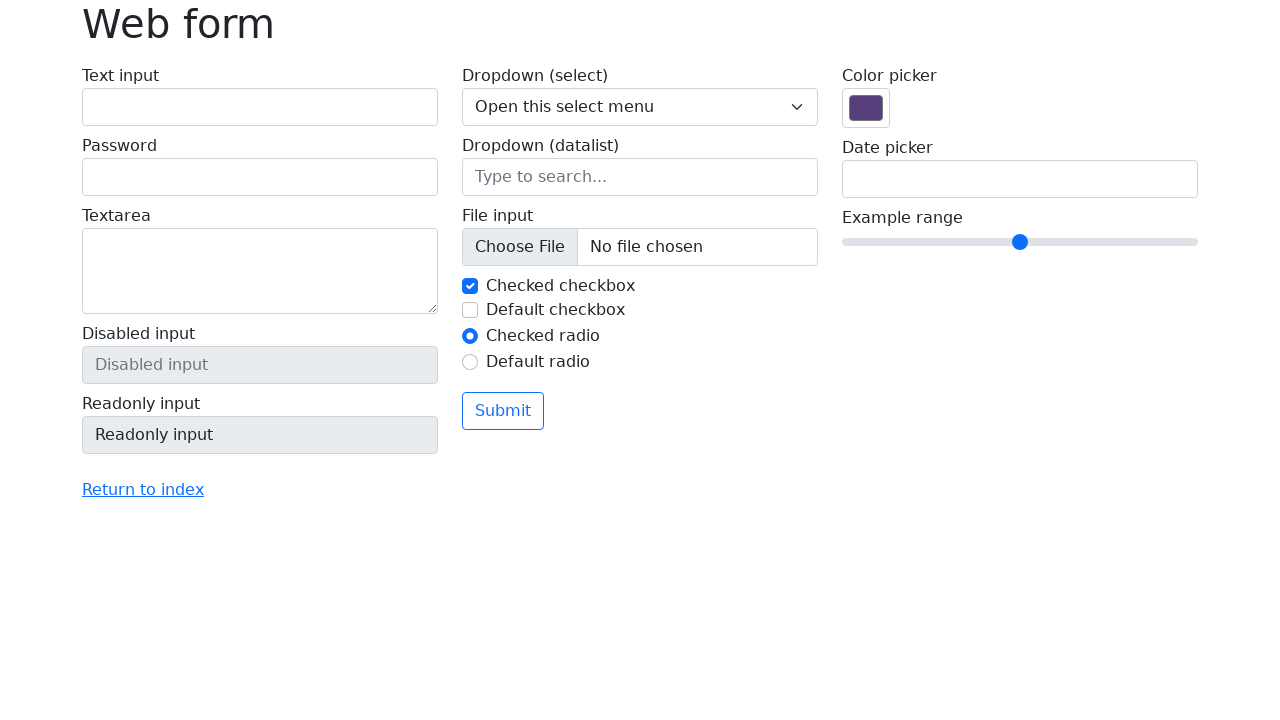

Filled text input field with 'Hello' on input[name='my-text']
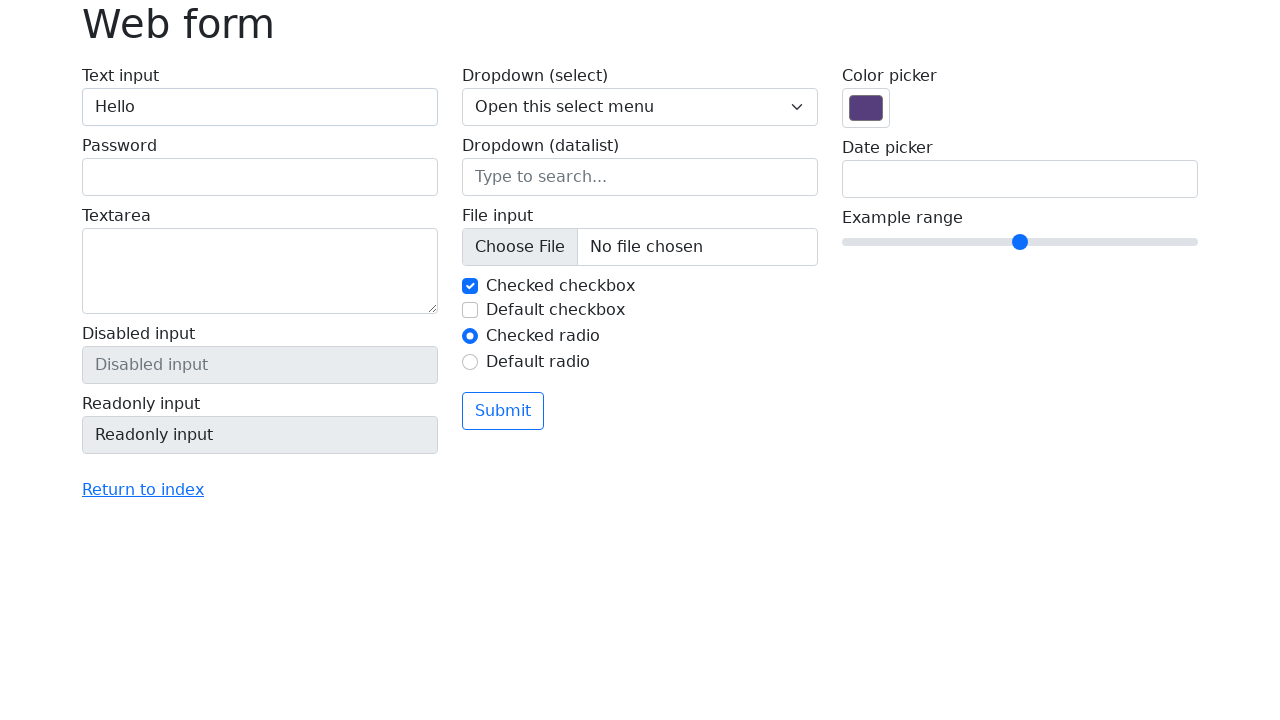

Clicked submit button at (503, 411) on .btn
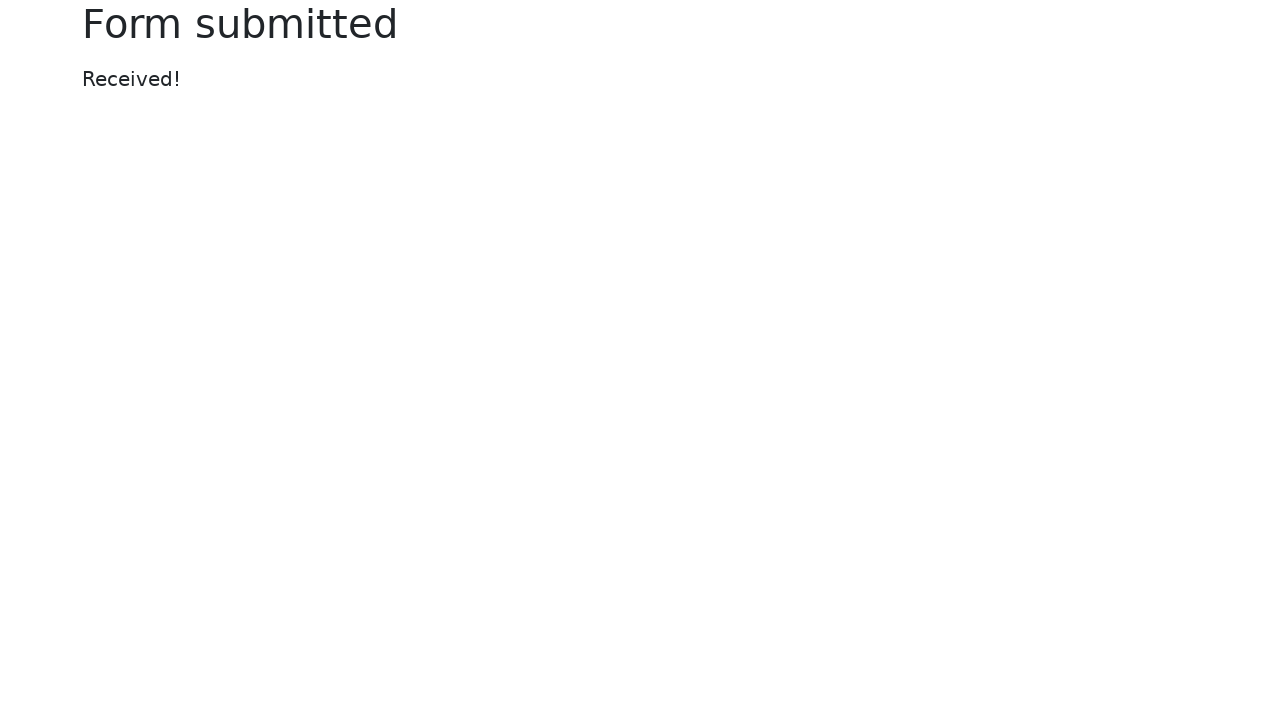

Success message element loaded
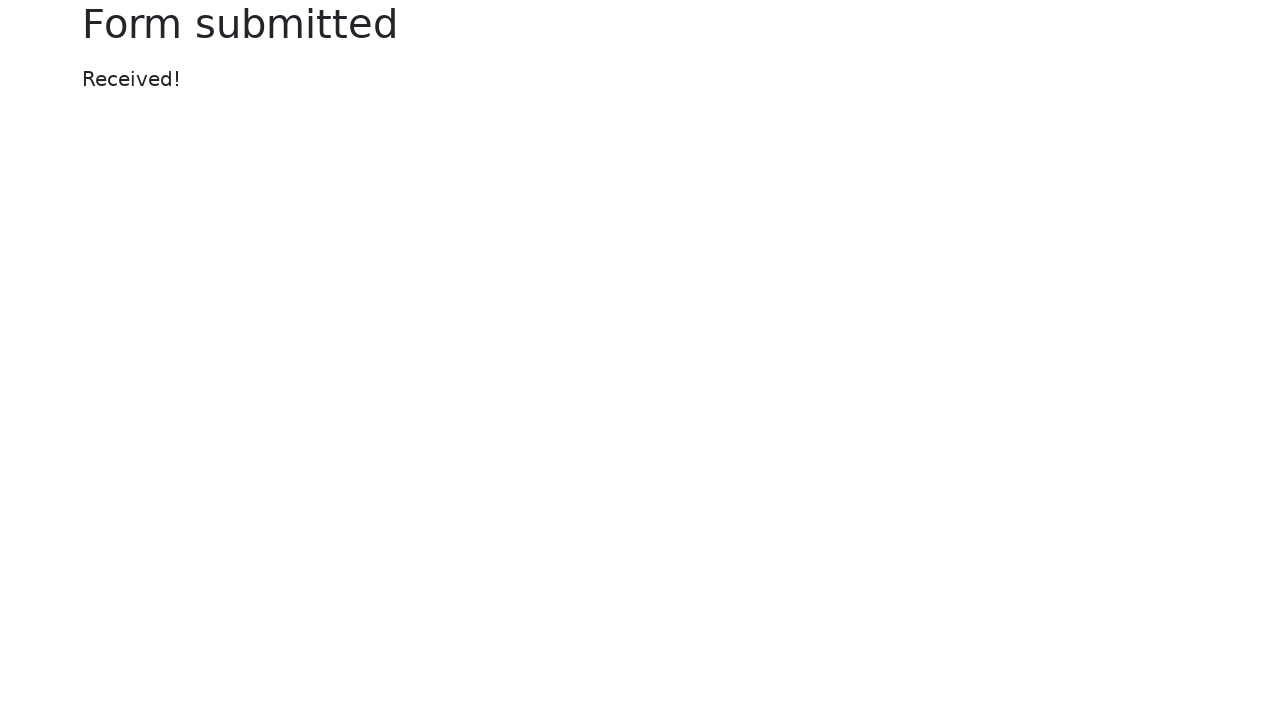

Located message element
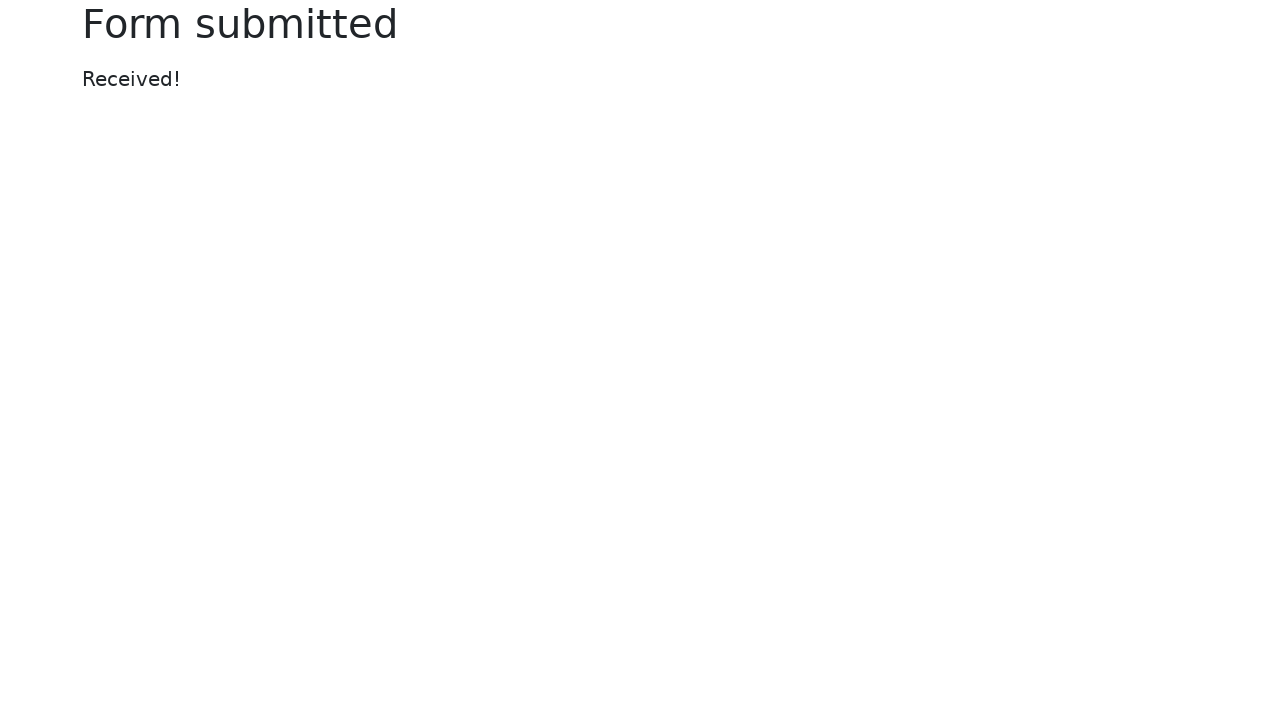

Verified submission message displays 'Received!'
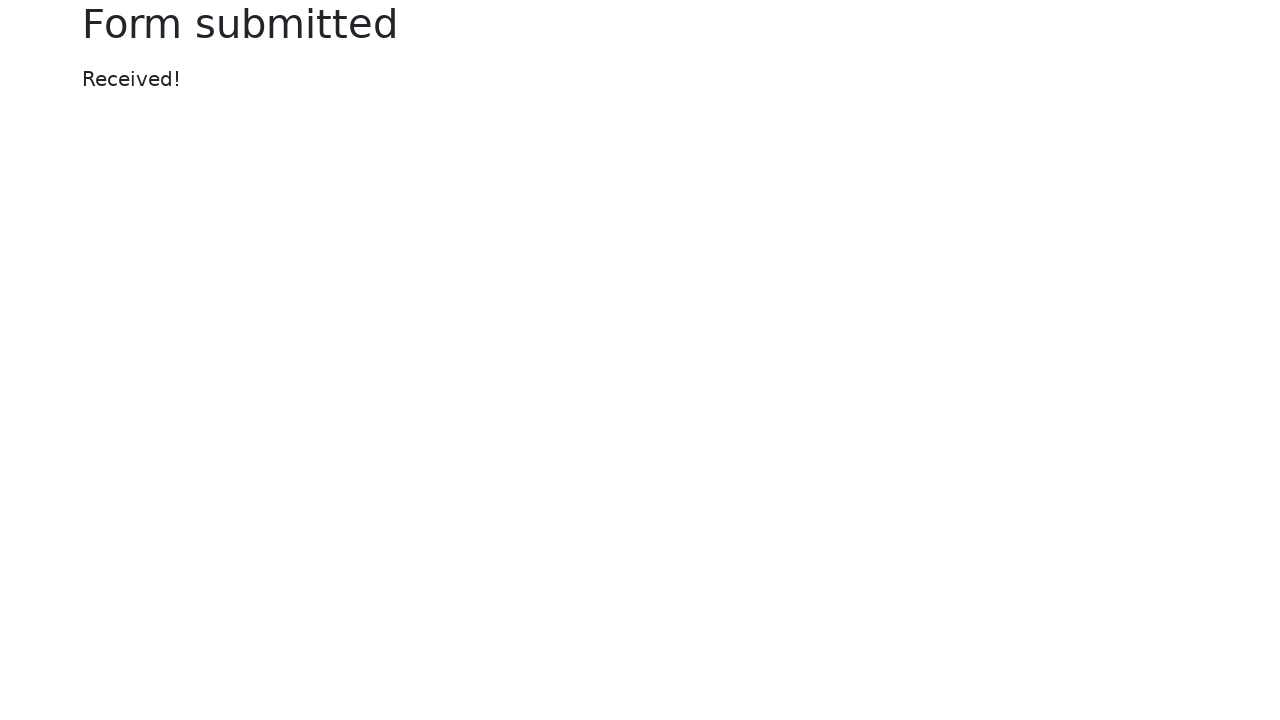

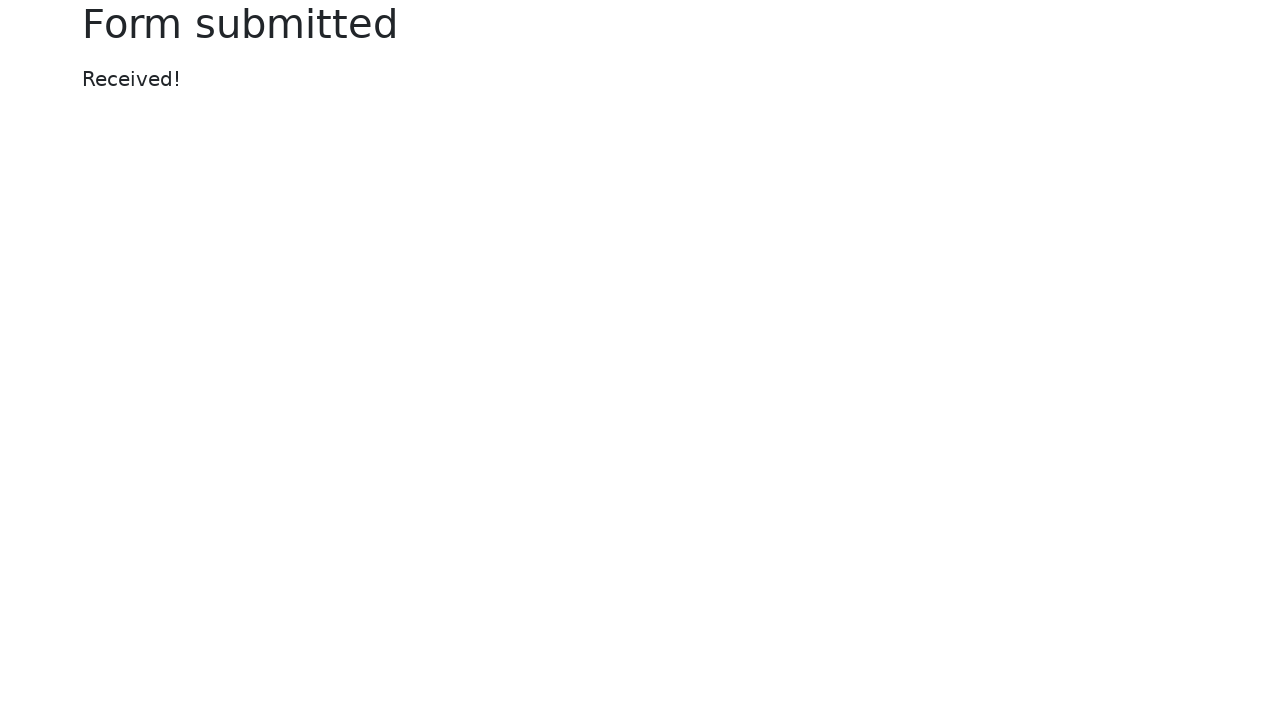